Navigates to the Exit Intent page, which is a minimal test that only navigates to the page.

Starting URL: http://the-internet.herokuapp.com/

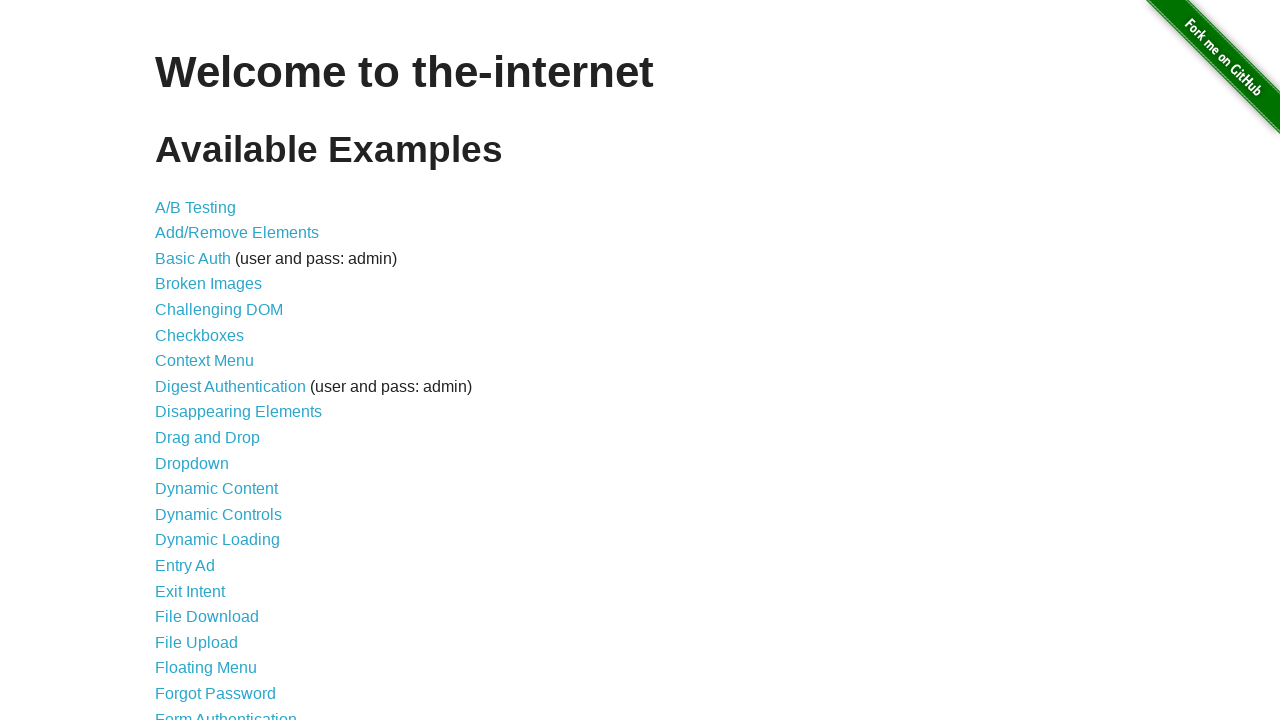

Clicked on Exit Intent link at (218, 514) on xpath=//*[@id='content']/ul/li[13]/a
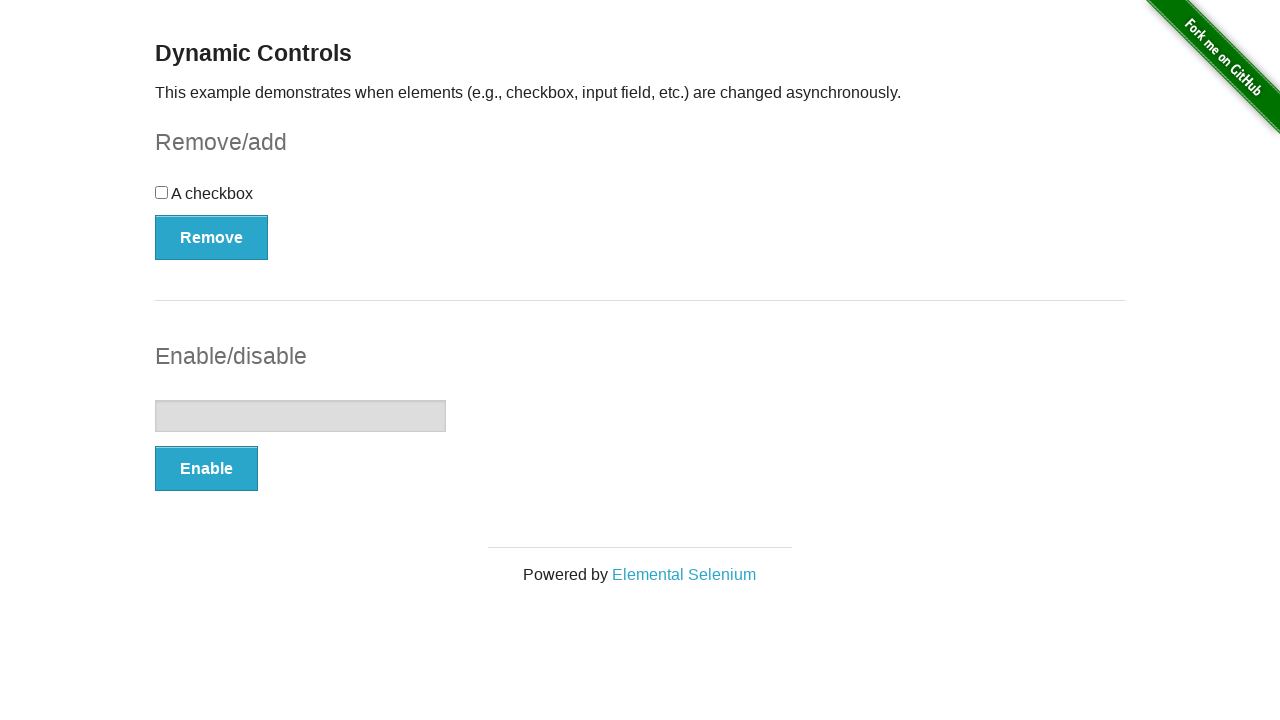

Exit Intent page loaded
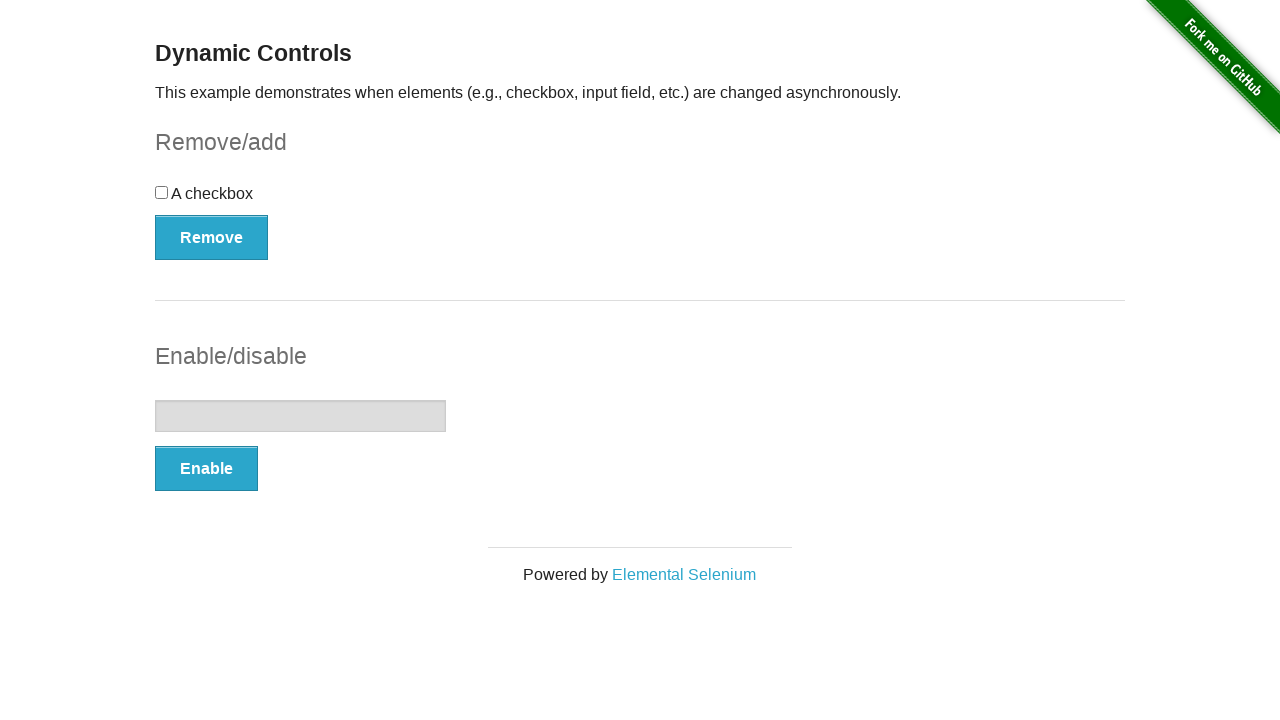

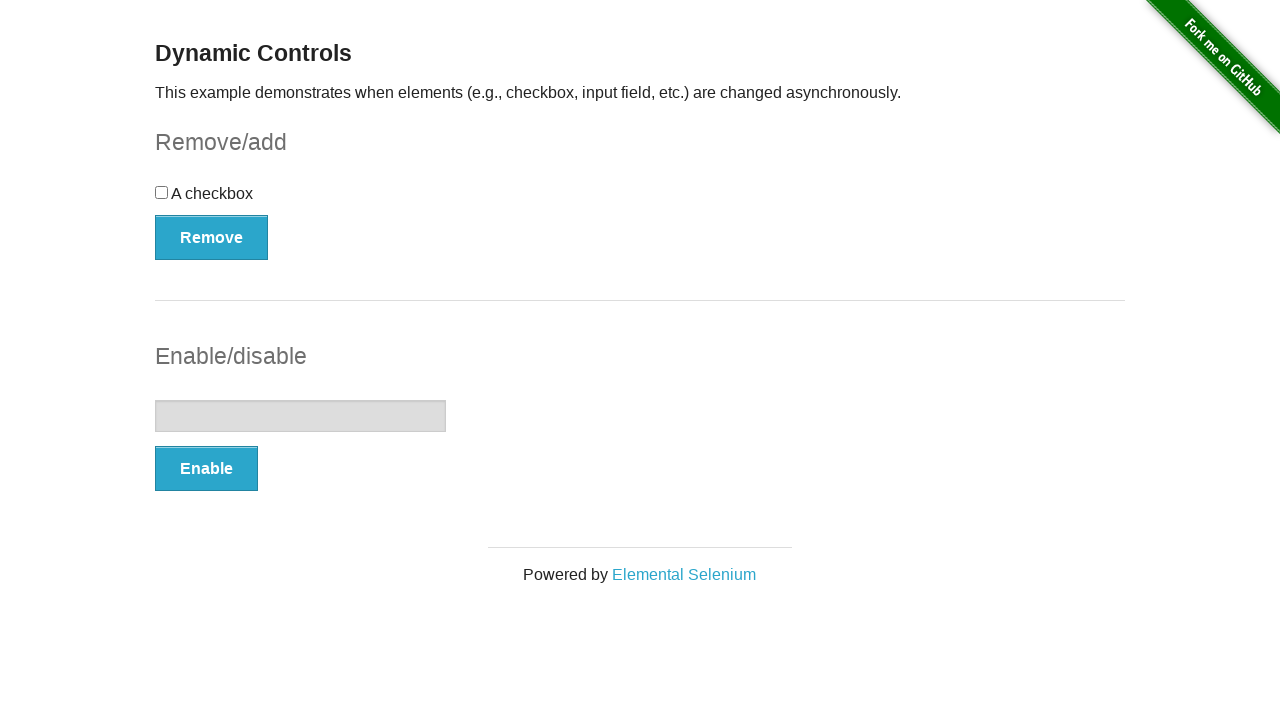